Demonstrates various scrolling actions including scrolling by pixel values, scrolling to bottom/top of page, scrolling to a specific element, and scrolling using keyboard keys.

Starting URL: https://testautomationpractice.blogspot.com/

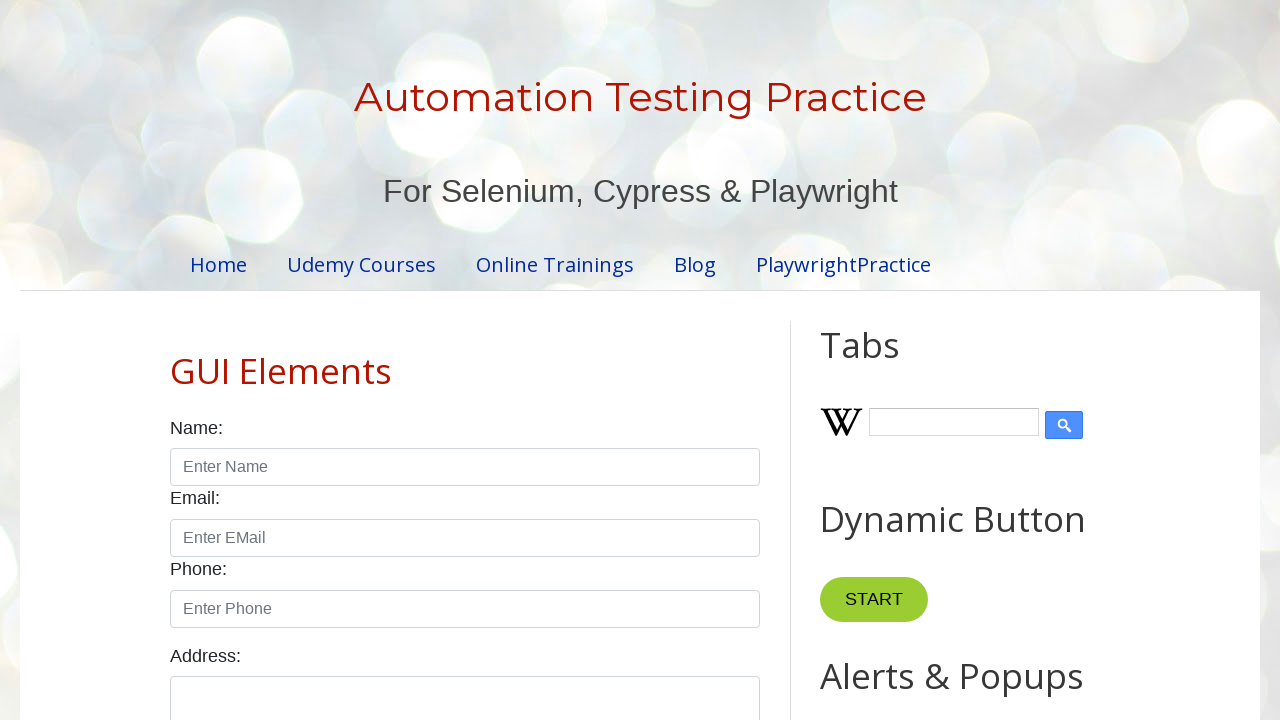

Scrolled down by 1000 pixels using window.scrollBy()
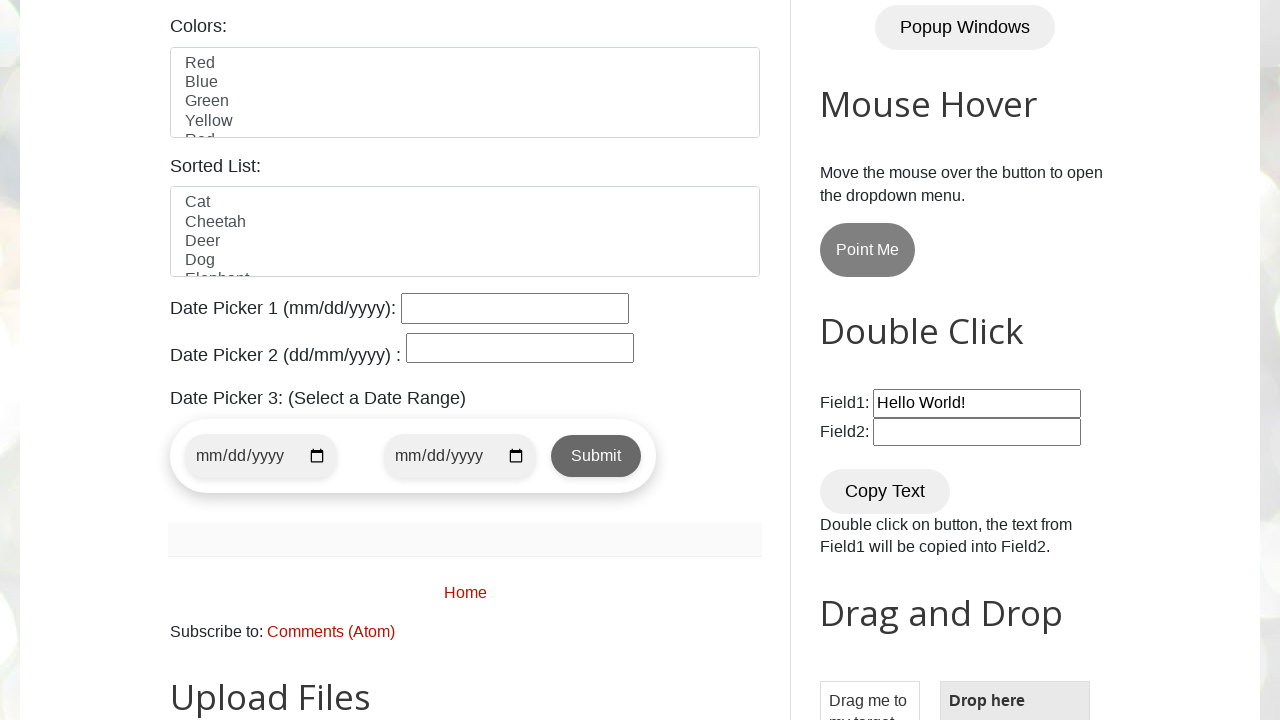

Waited 500ms after scrolling down
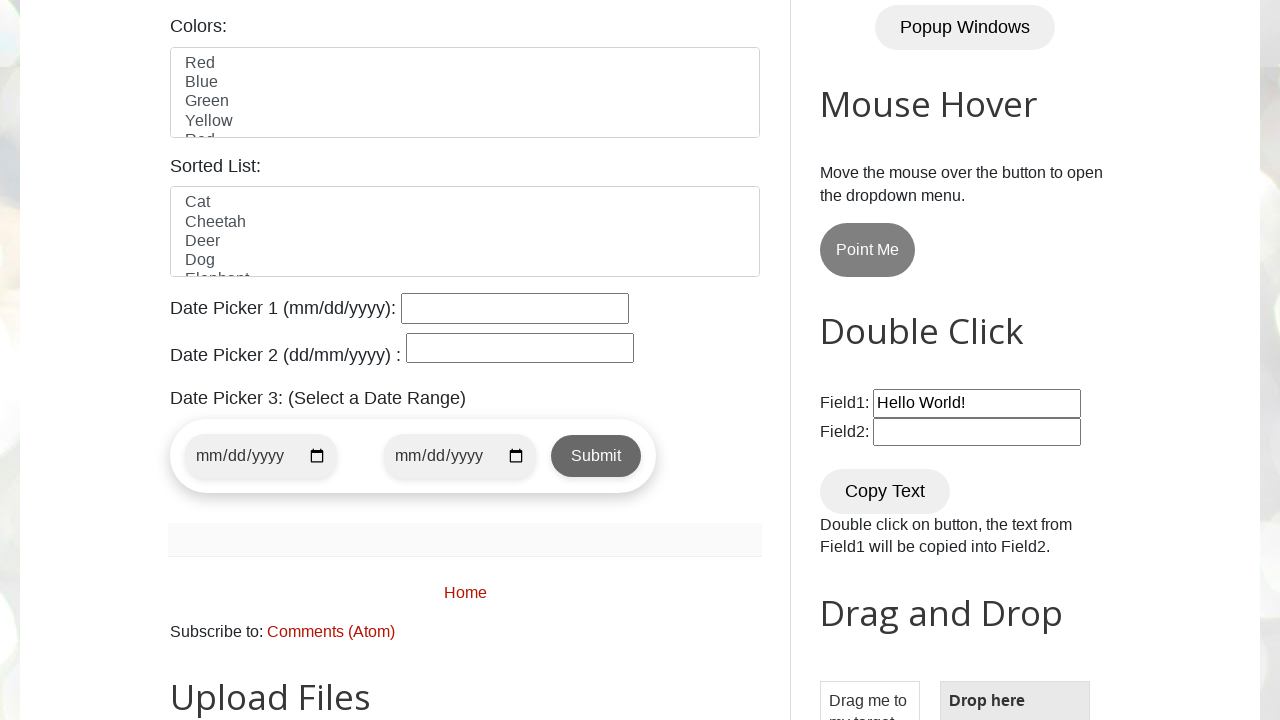

Scrolled up by 500 pixels using window.scrollBy()
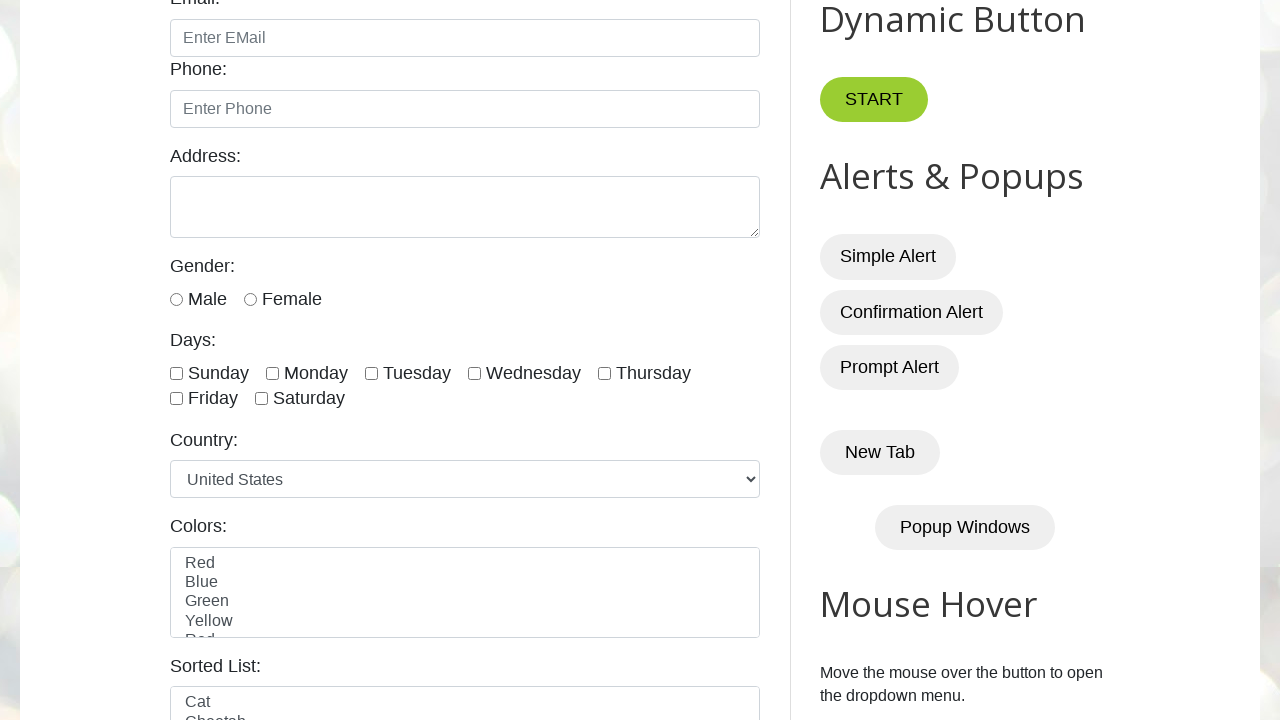

Waited 500ms after scrolling up
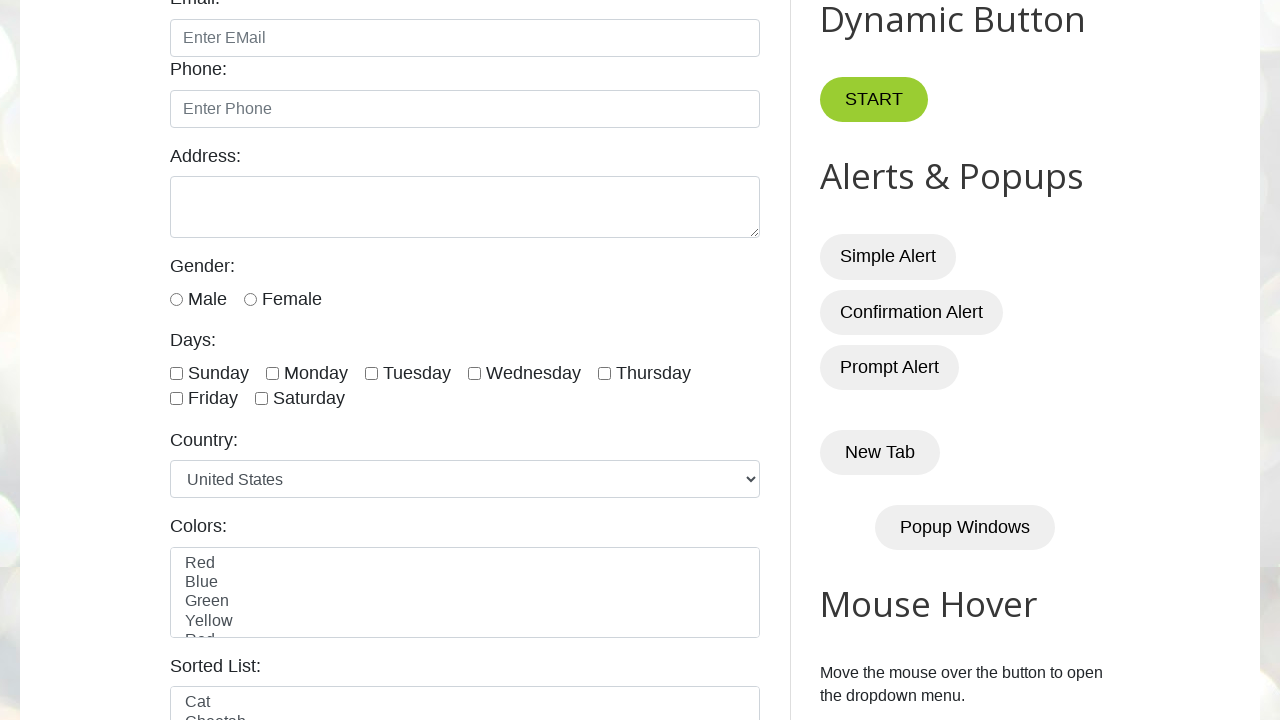

Scrolled to bottom of page using window.scrollTo()
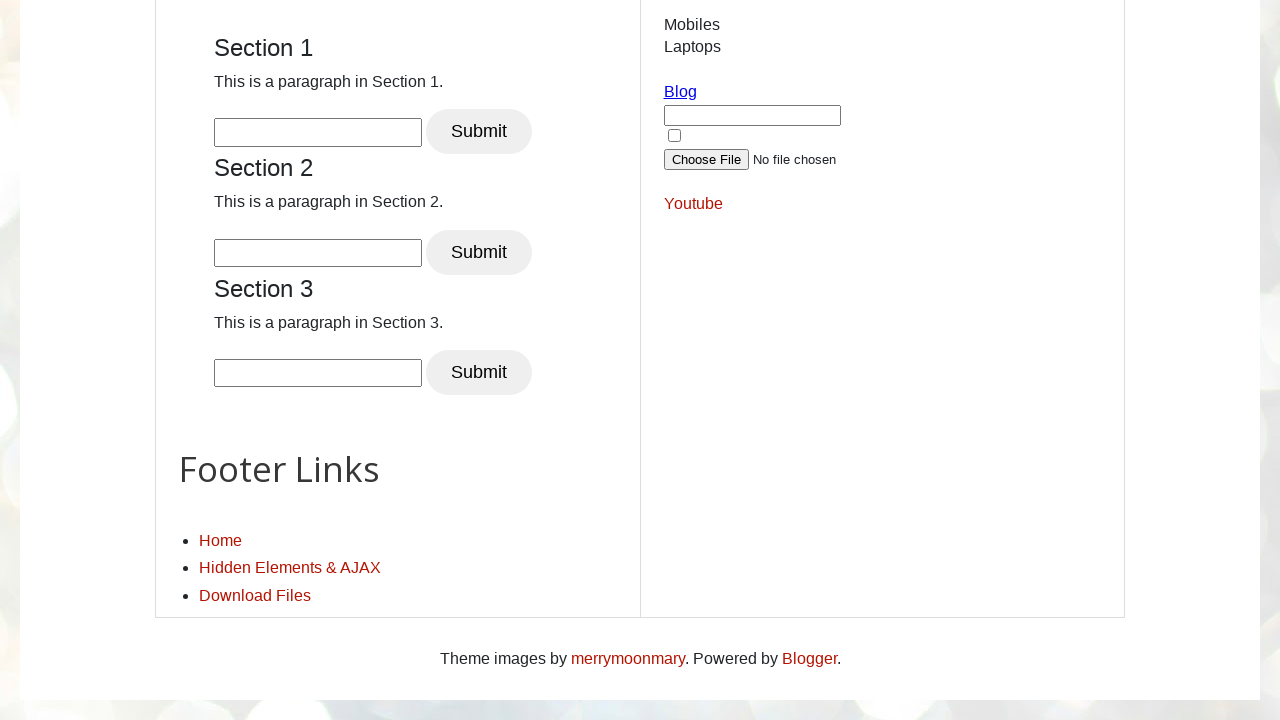

Waited 500ms after scrolling to bottom
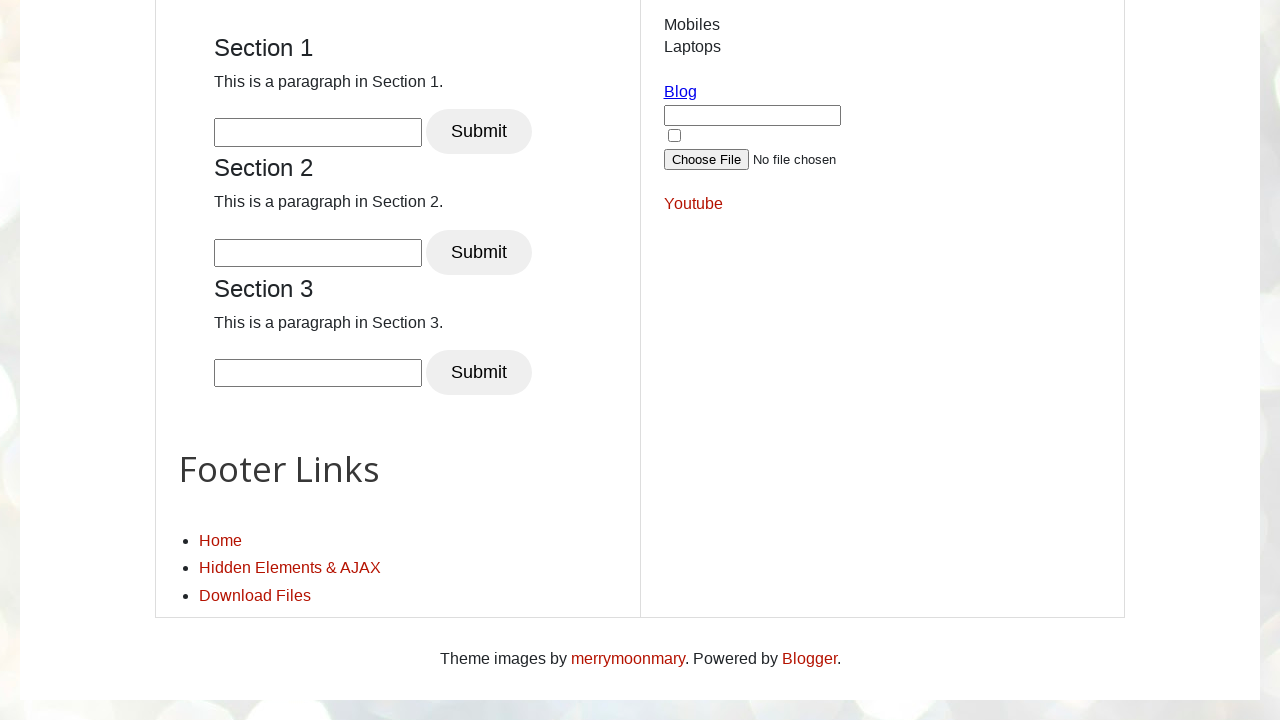

Scrolled to top of page using window.scrollTo()
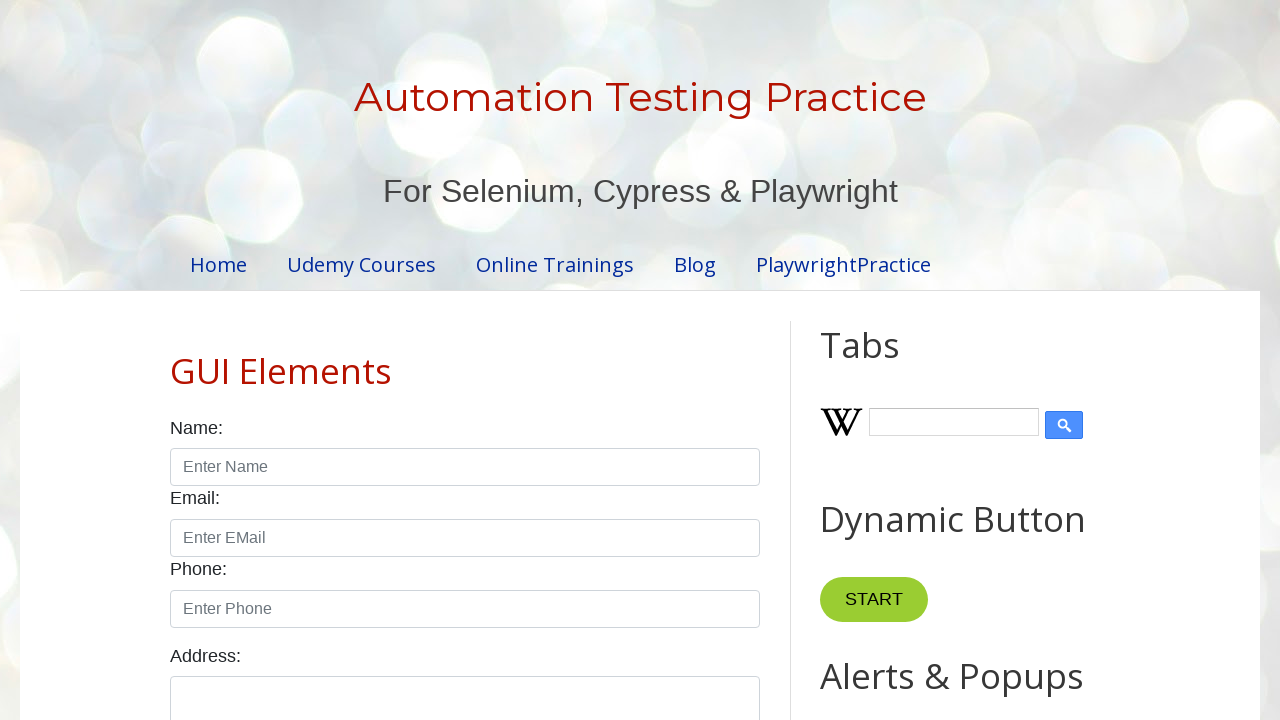

Waited 500ms after scrolling to top
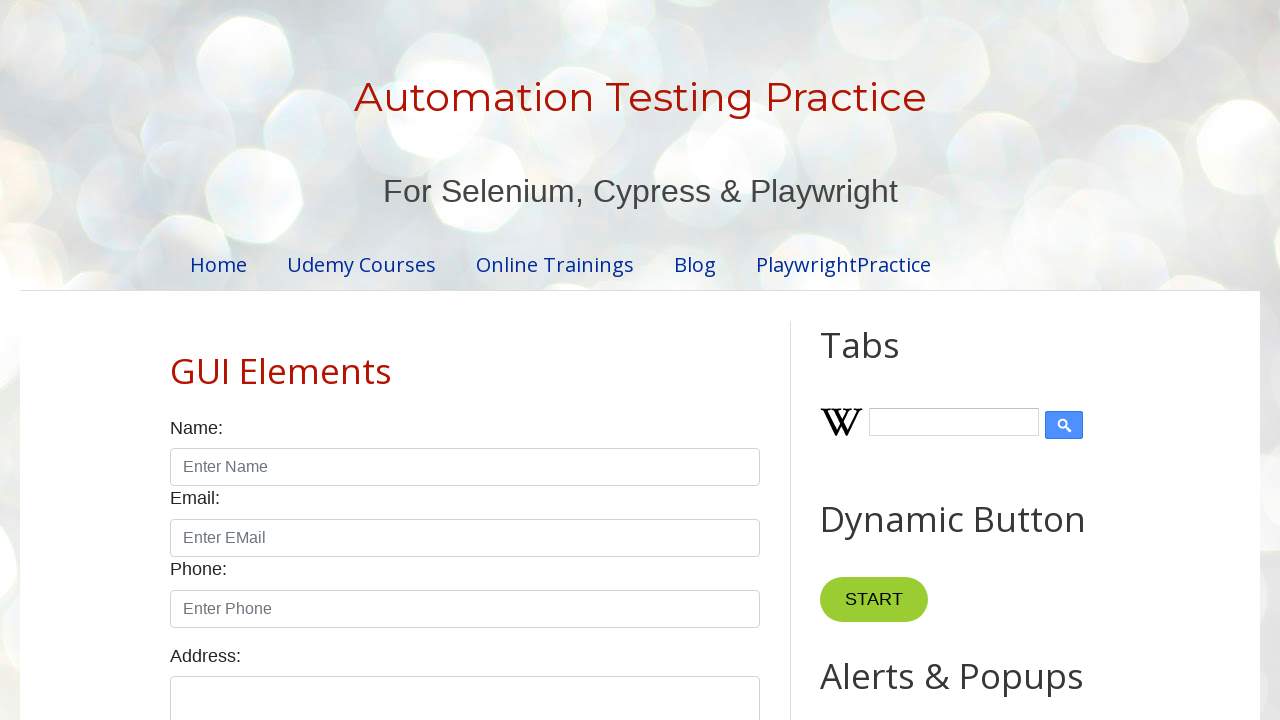

Located first element with class 'widget-content'
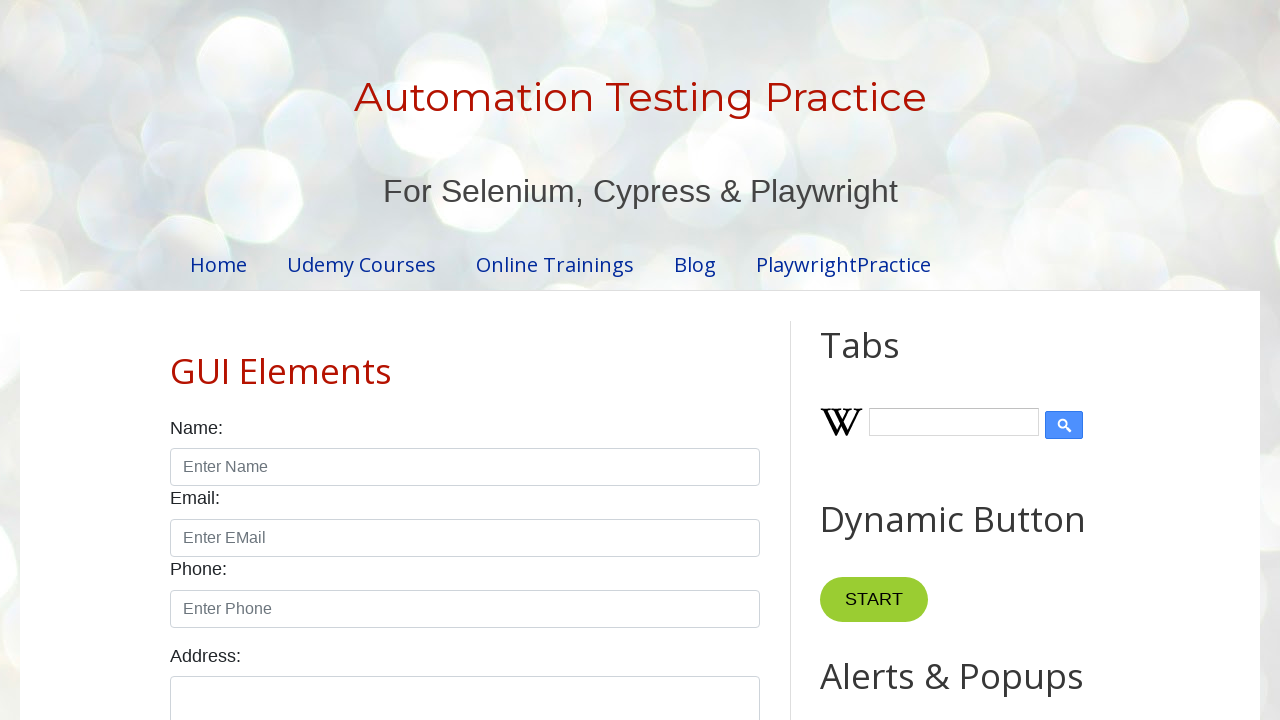

Scrolled to 'widget-content' element into view
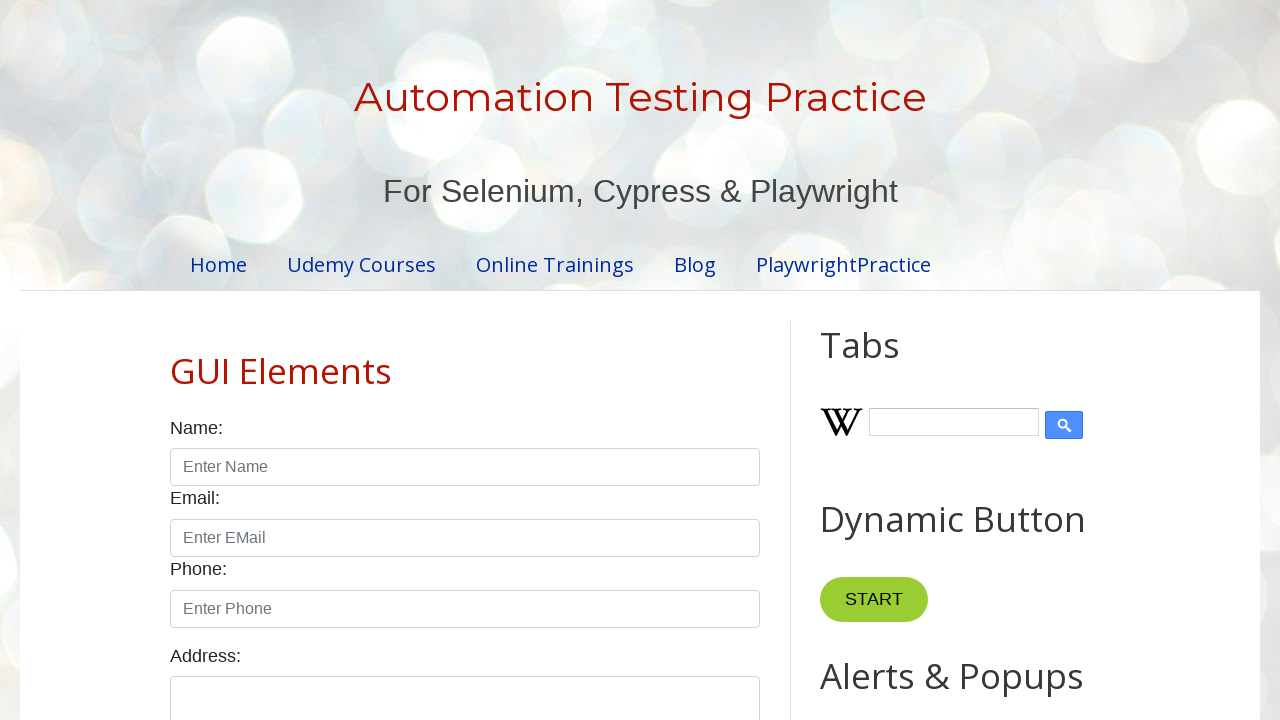

Waited 500ms after scrolling to element
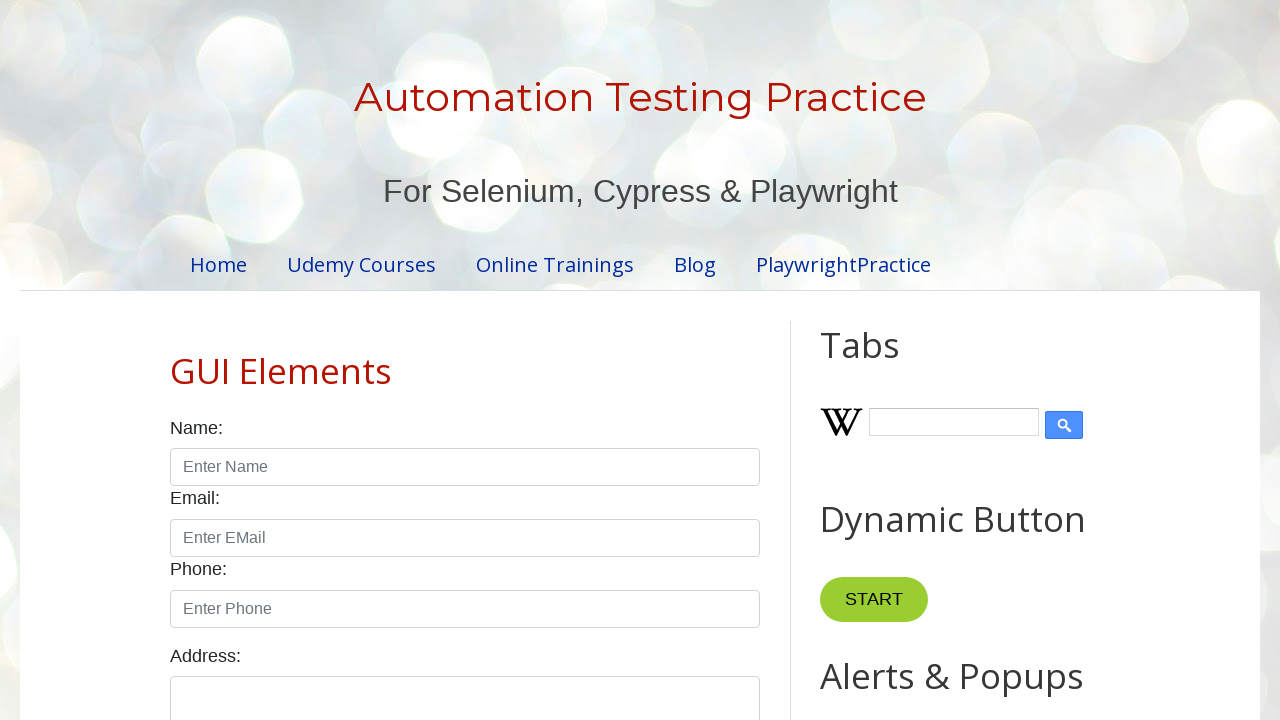

Pressed PageDown key to scroll down
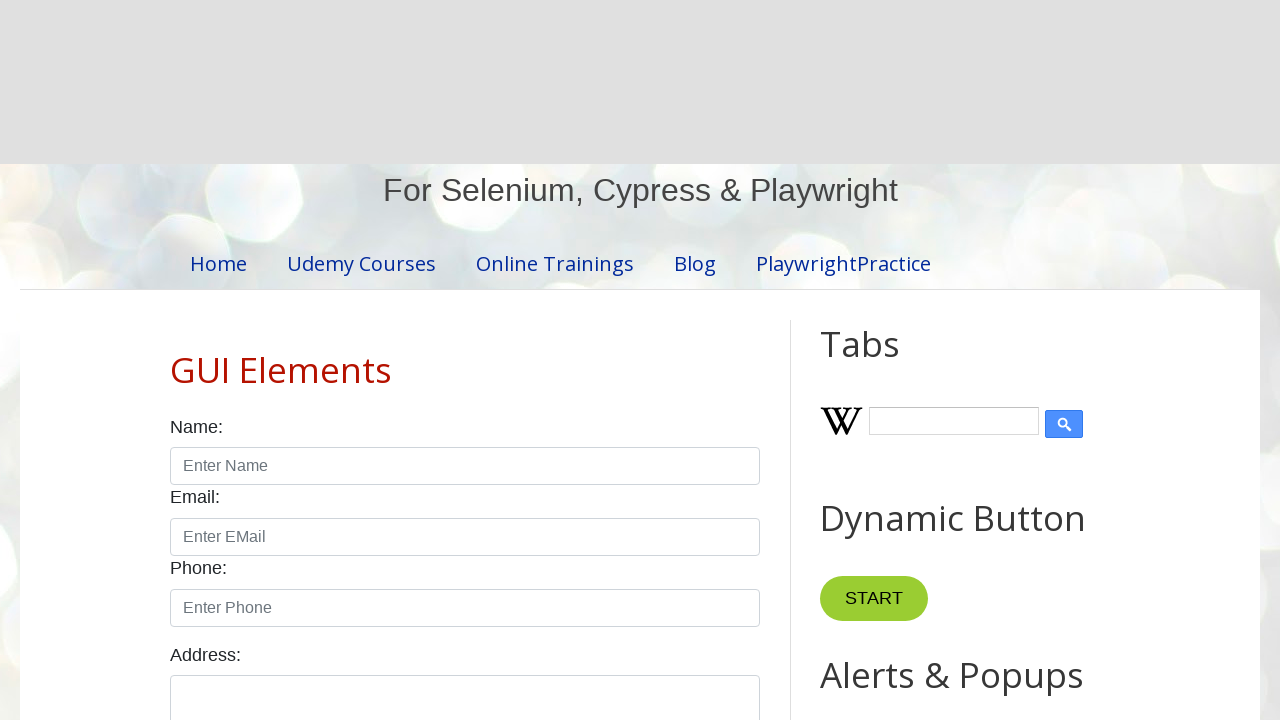

Waited 300ms after pressing PageDown
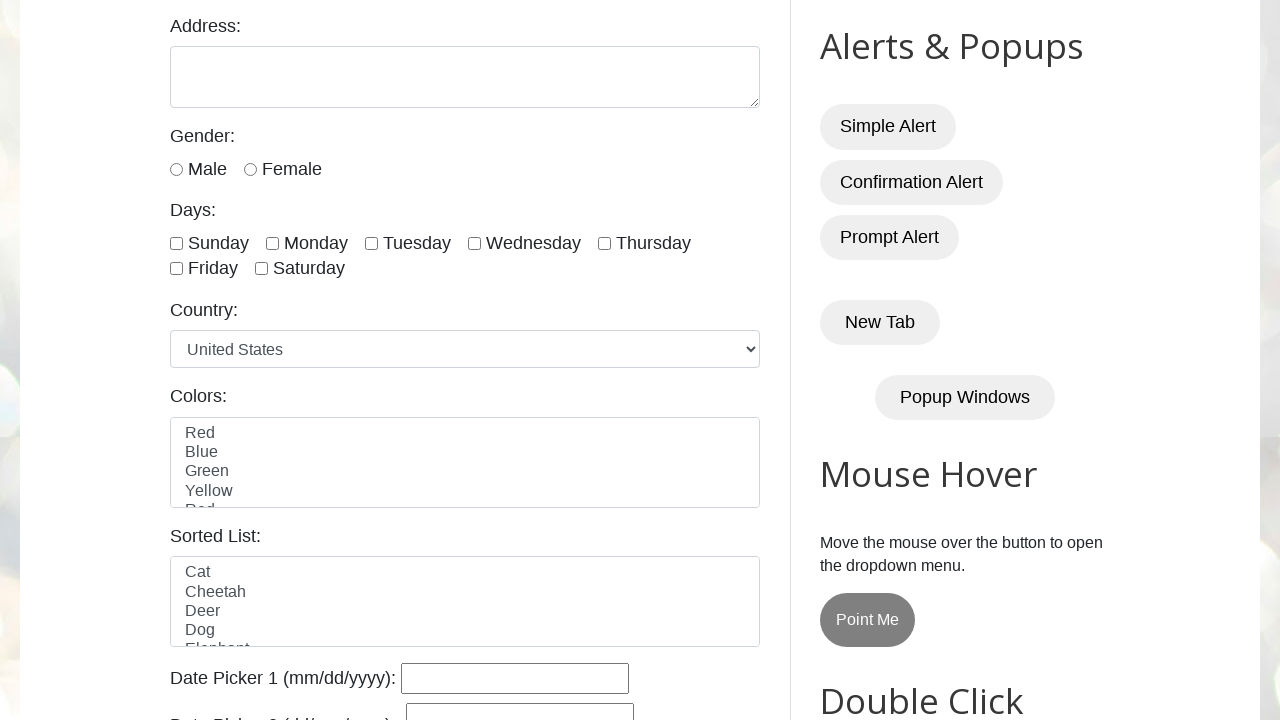

Pressed PageUp key to scroll up
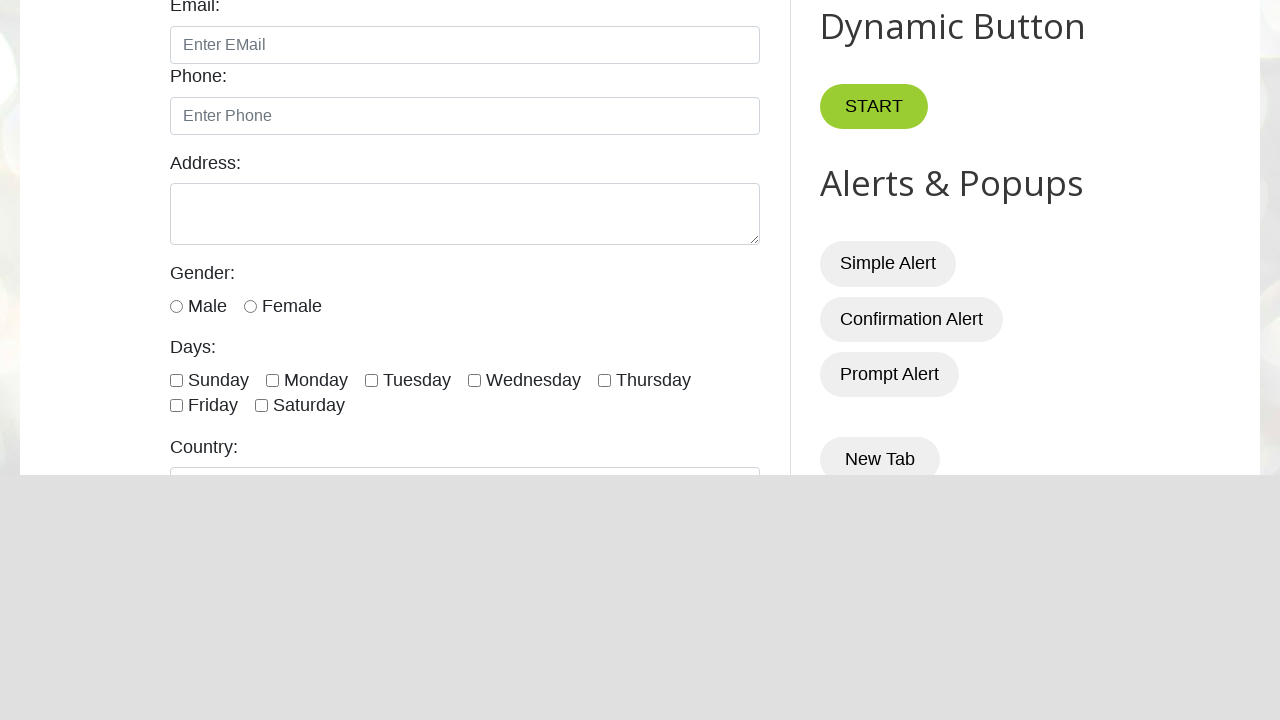

Waited 300ms after pressing PageUp
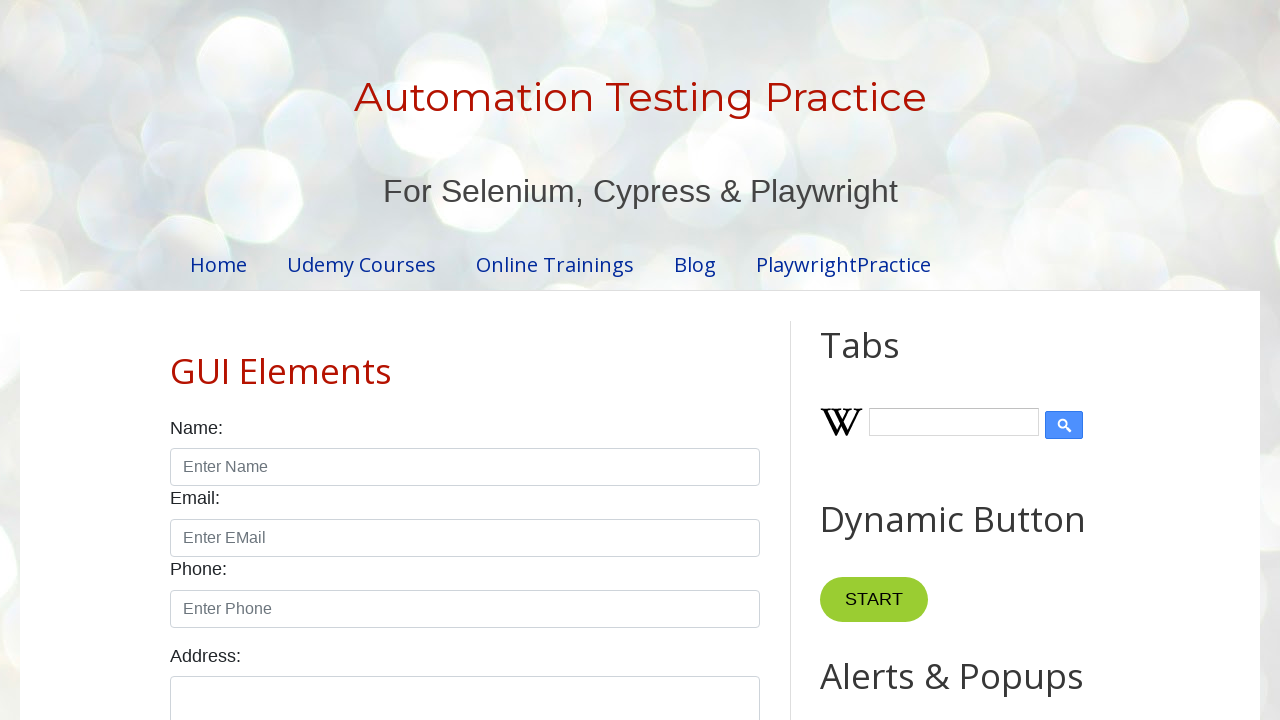

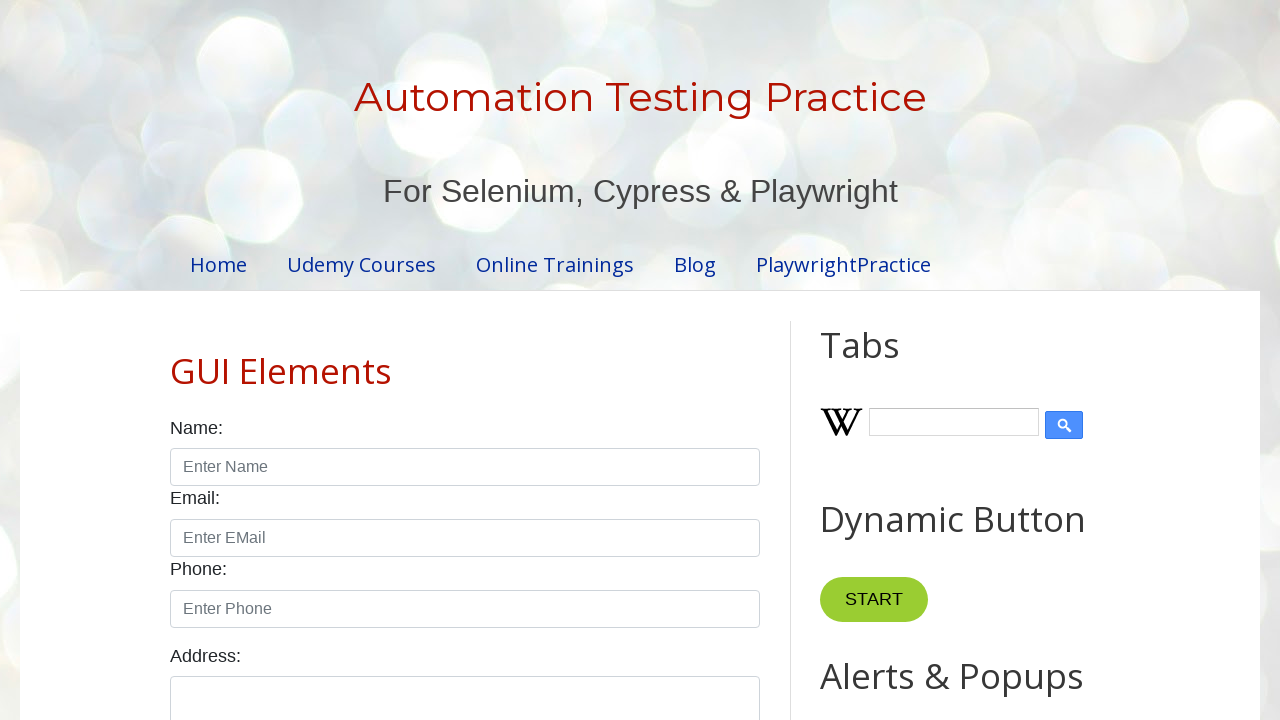